Clicks the bank manager login button

Starting URL: https://globalsqa.com/angularJs-protractor/BankingProject/#/login

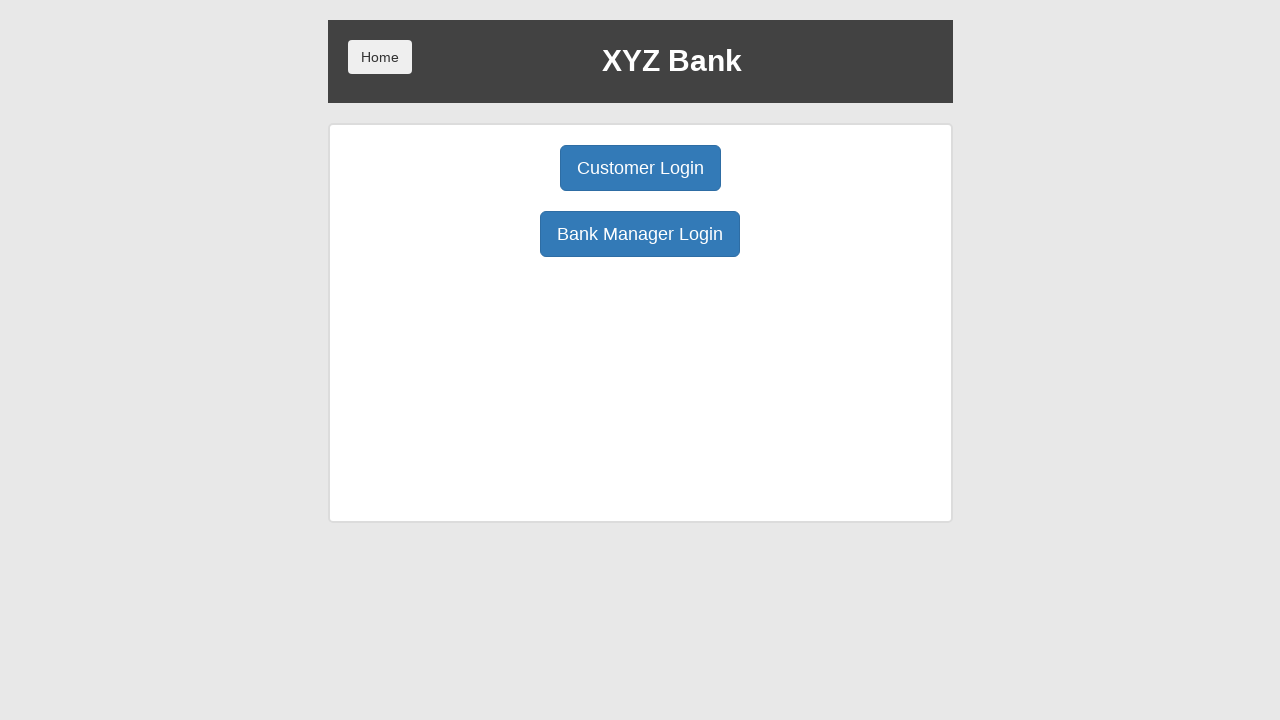

Navigated to Banking Project login page
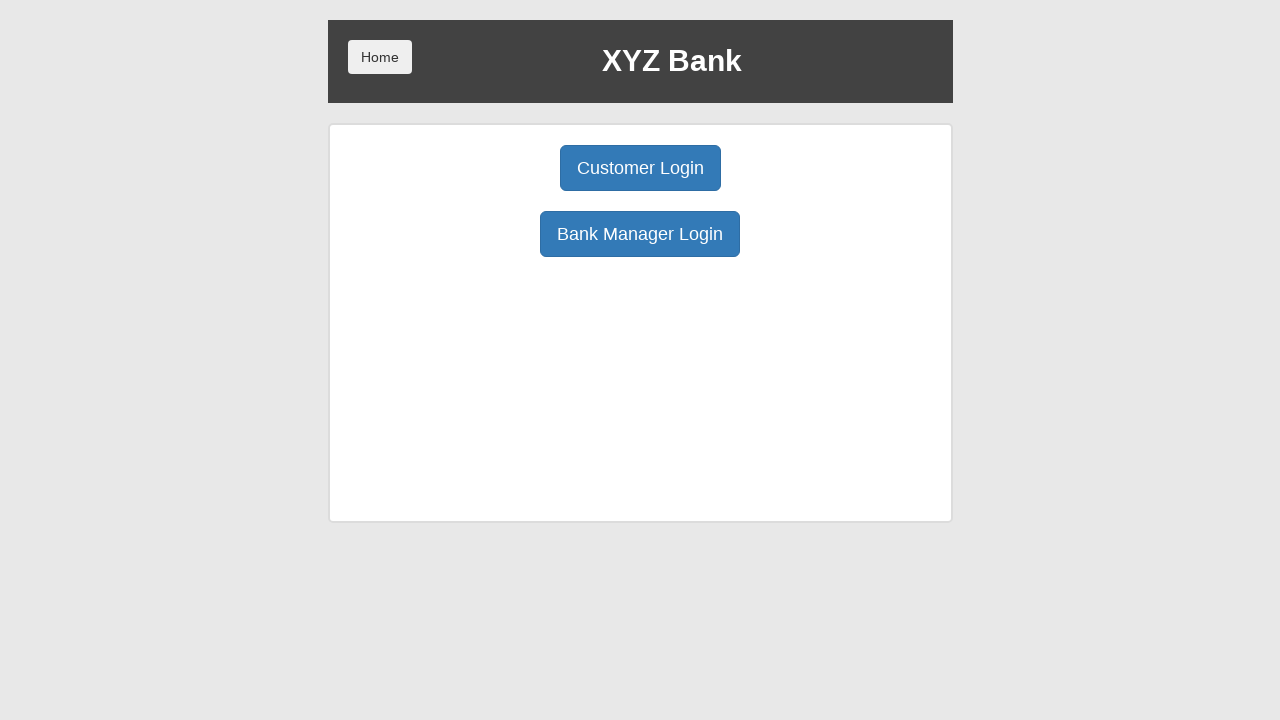

Clicked the bank manager login button at (640, 234) on button[ng-click='manager()']
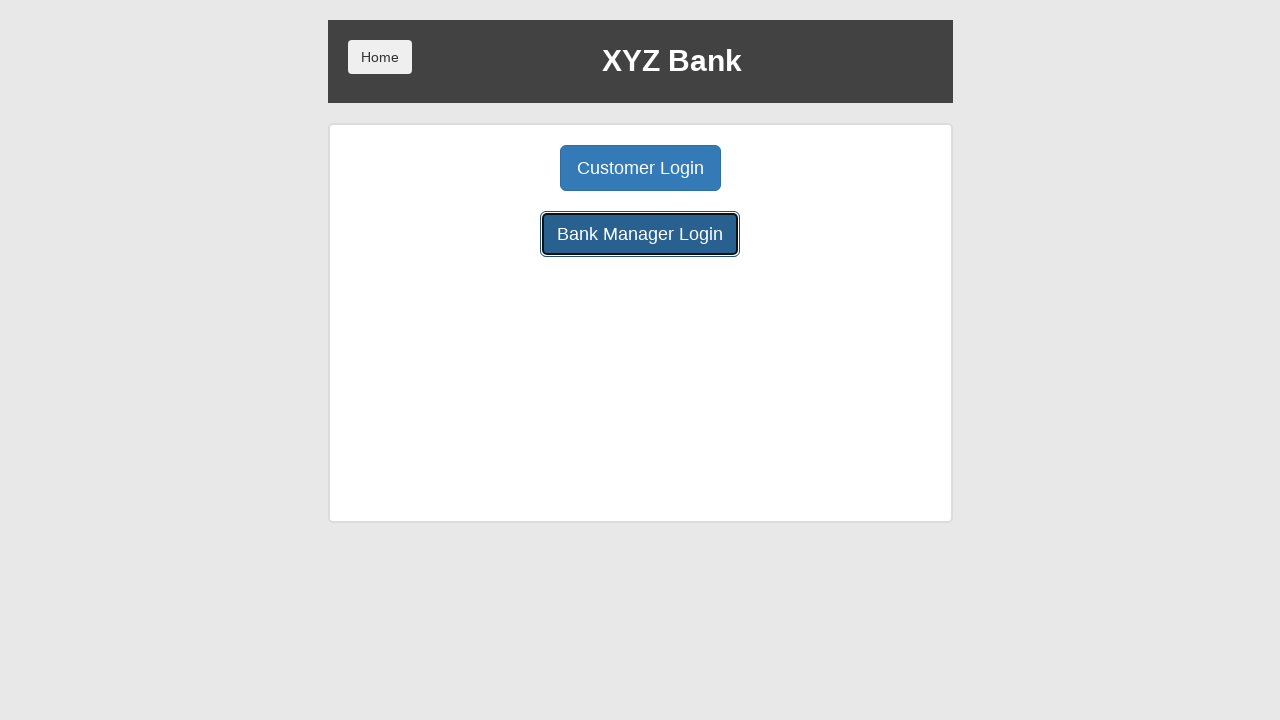

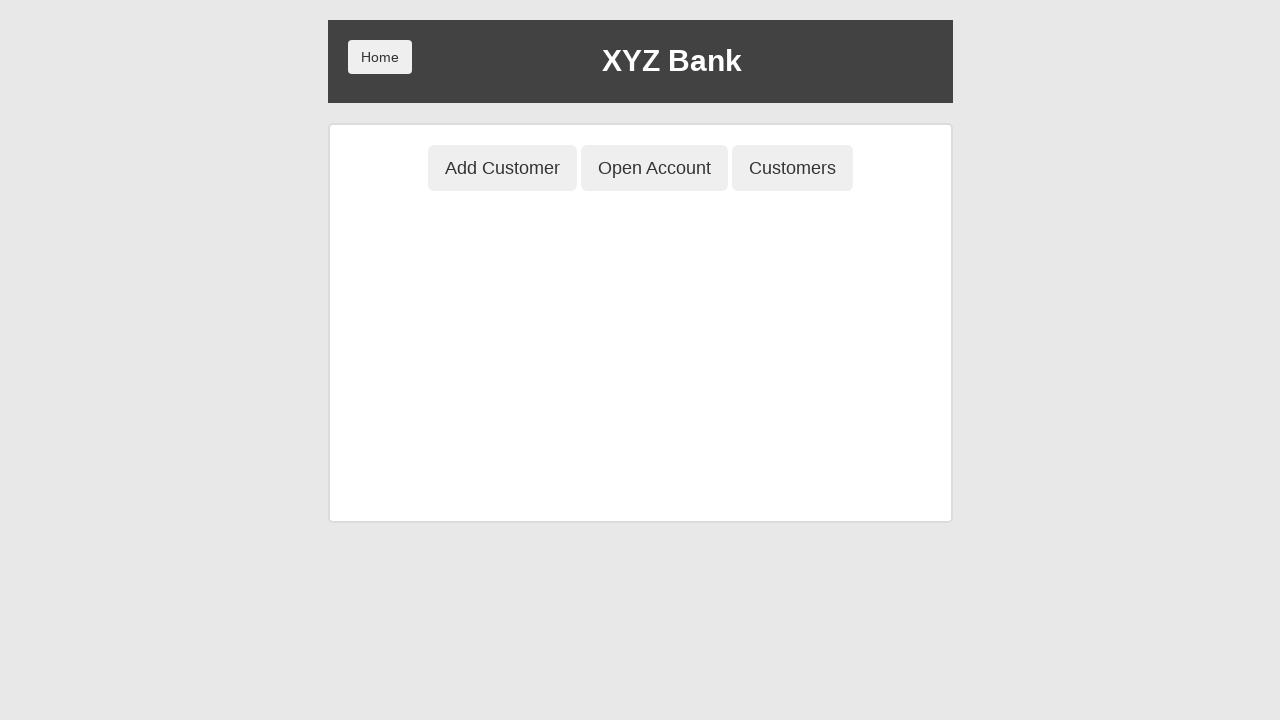